Navigates to the Harley-Davidson India homepage to verify the page loads correctly

Starting URL: https://www.harley-davidson.com/in/en/index.html

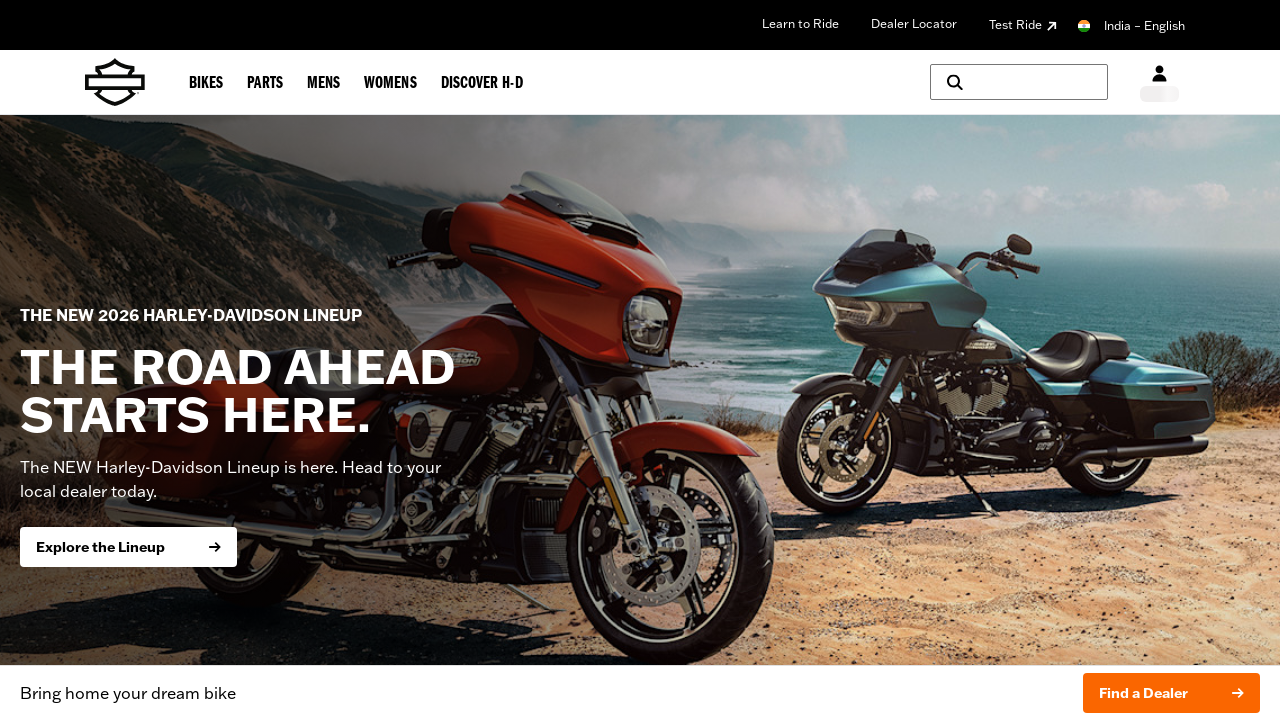

Waited for Harley-Davidson India homepage to load (DOM content loaded)
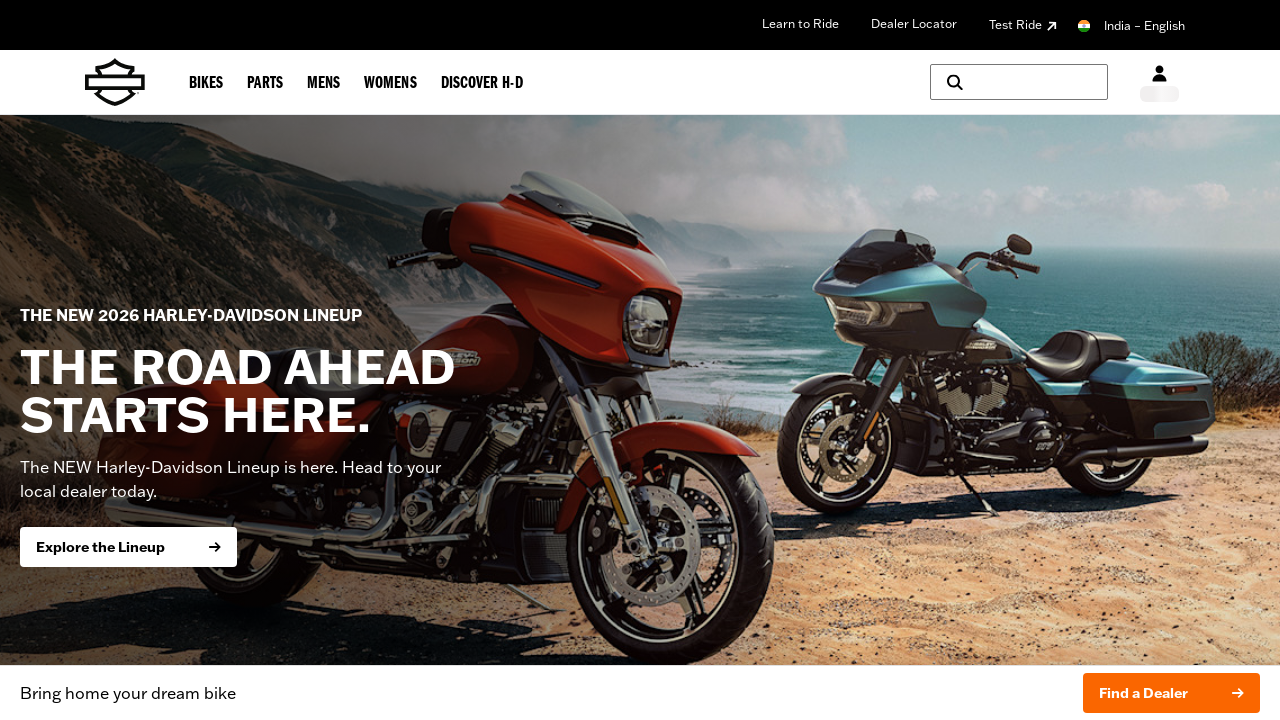

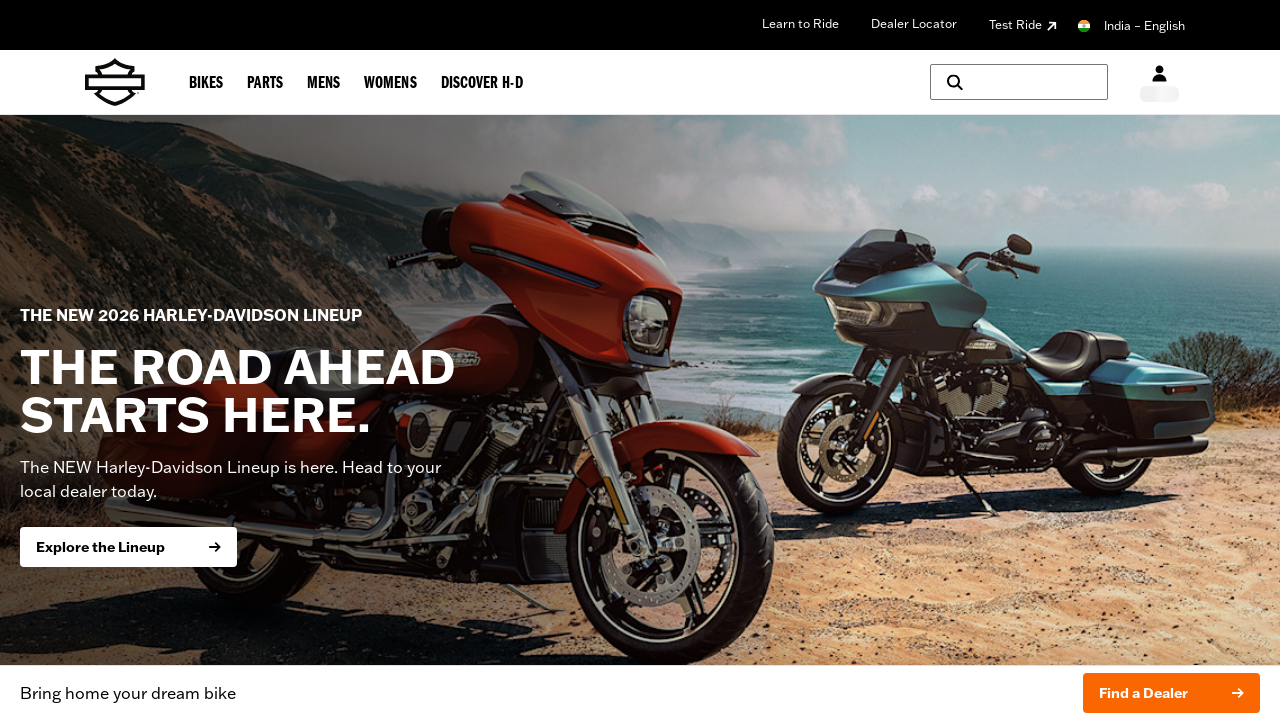